Tests that the complete all checkbox updates state when individual items are completed or cleared

Starting URL: https://demo.playwright.dev/todomvc

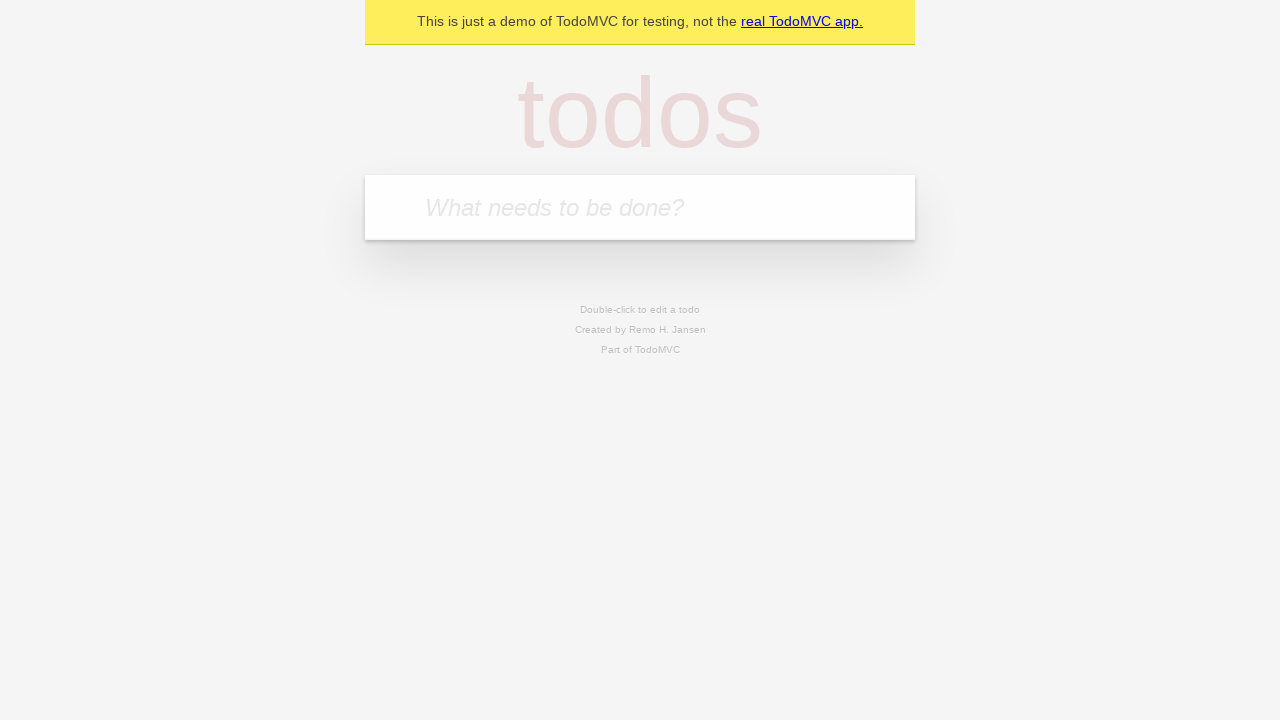

Filled todo input with 'buy some cheese' on internal:attr=[placeholder="What needs to be done?"i]
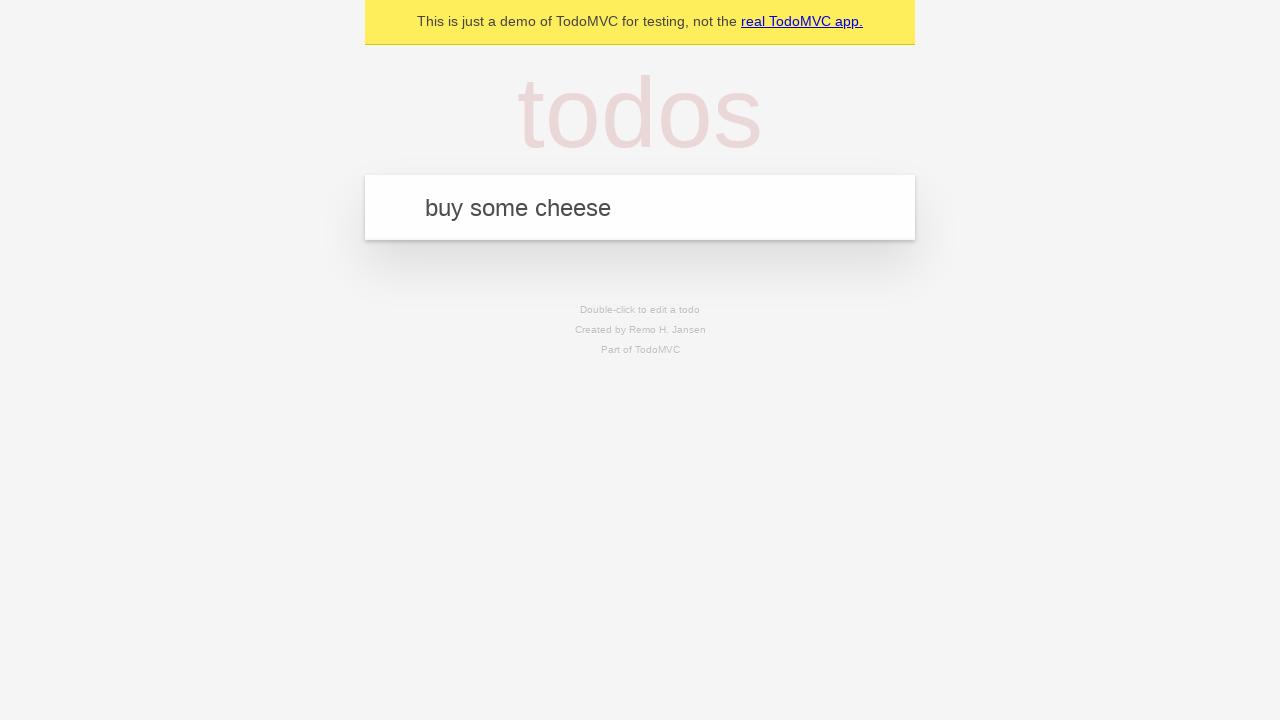

Pressed Enter to add first todo on internal:attr=[placeholder="What needs to be done?"i]
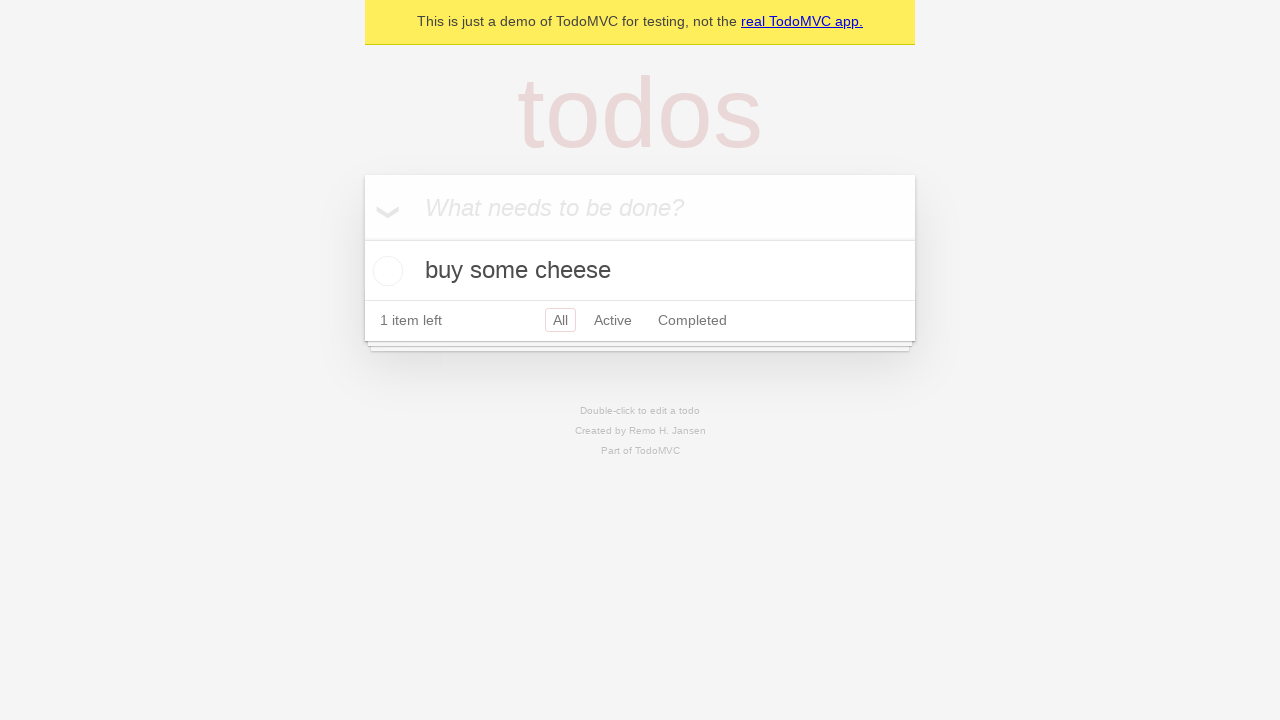

Filled todo input with 'feed the cat' on internal:attr=[placeholder="What needs to be done?"i]
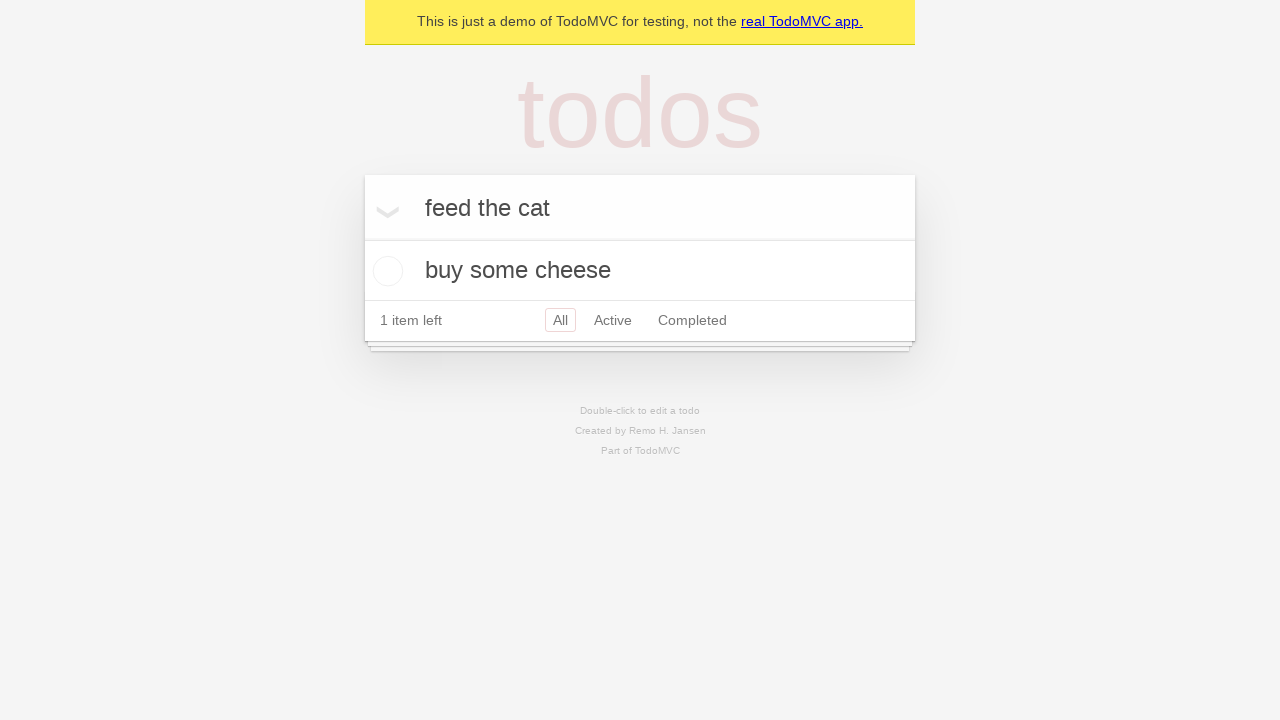

Pressed Enter to add second todo on internal:attr=[placeholder="What needs to be done?"i]
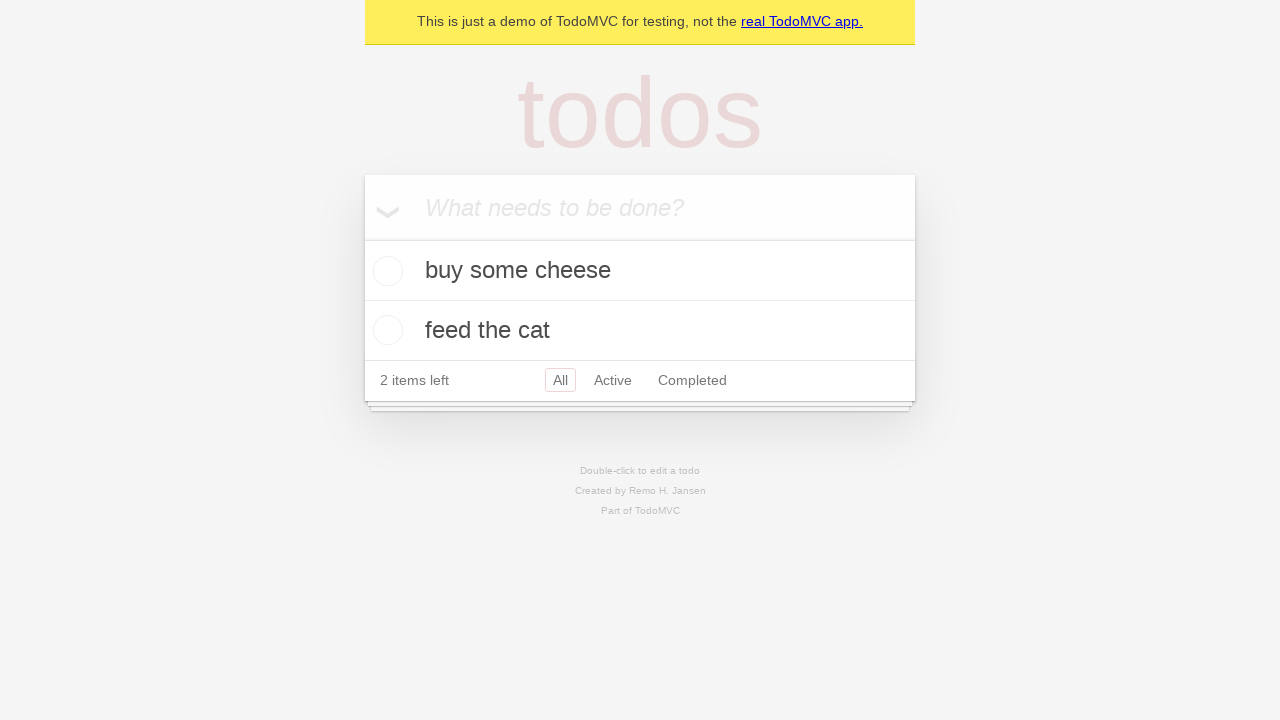

Filled todo input with 'book a doctors appointment' on internal:attr=[placeholder="What needs to be done?"i]
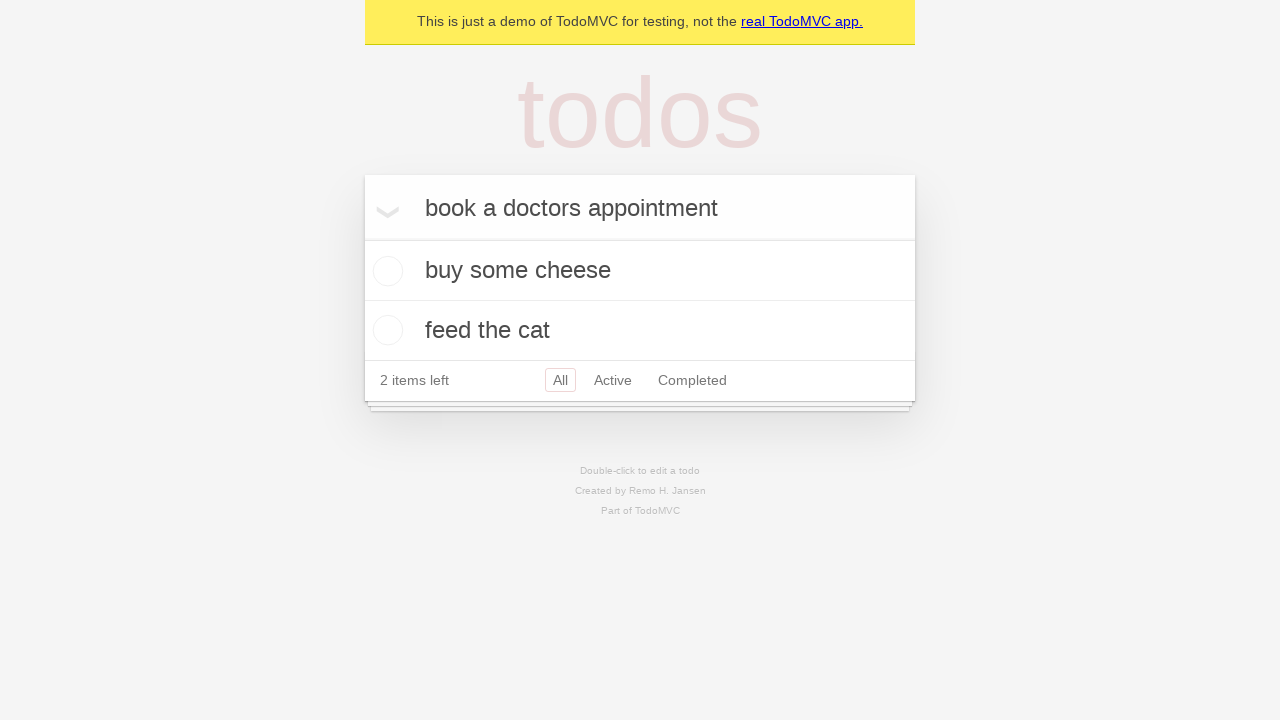

Pressed Enter to add third todo on internal:attr=[placeholder="What needs to be done?"i]
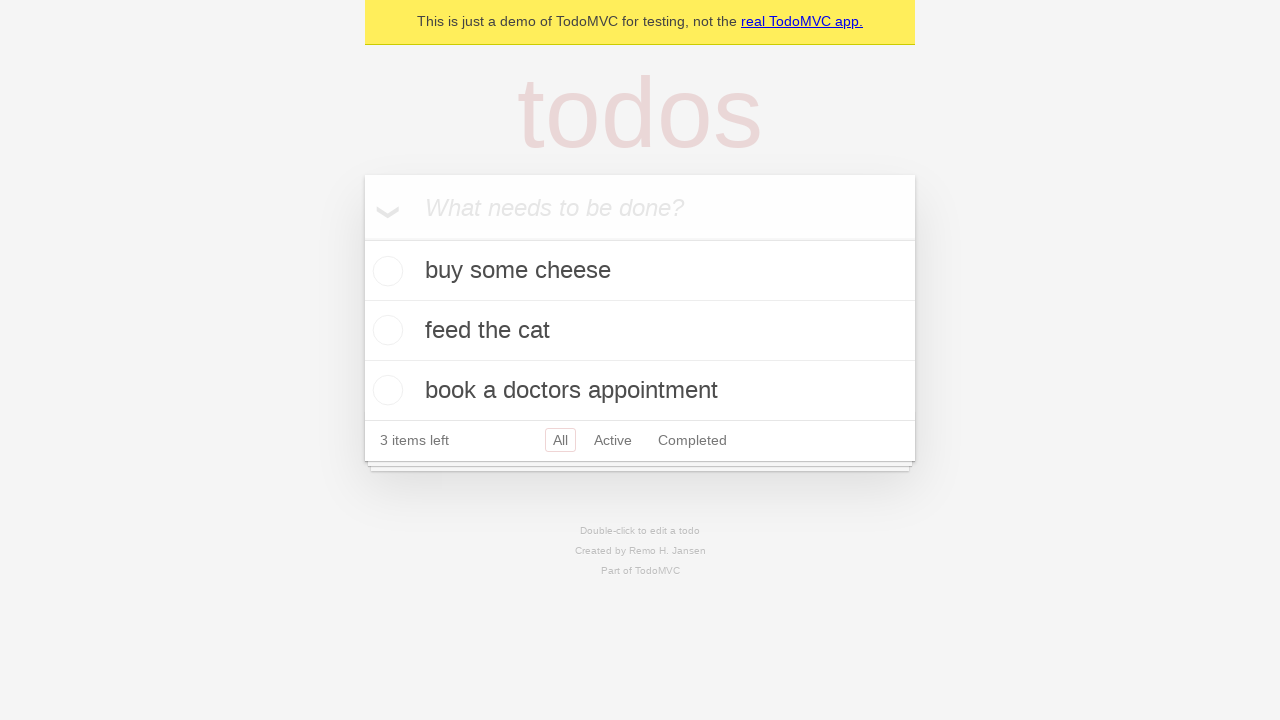

Checked the 'Mark all as complete' toggle to complete all todos at (362, 238) on internal:label="Mark all as complete"i
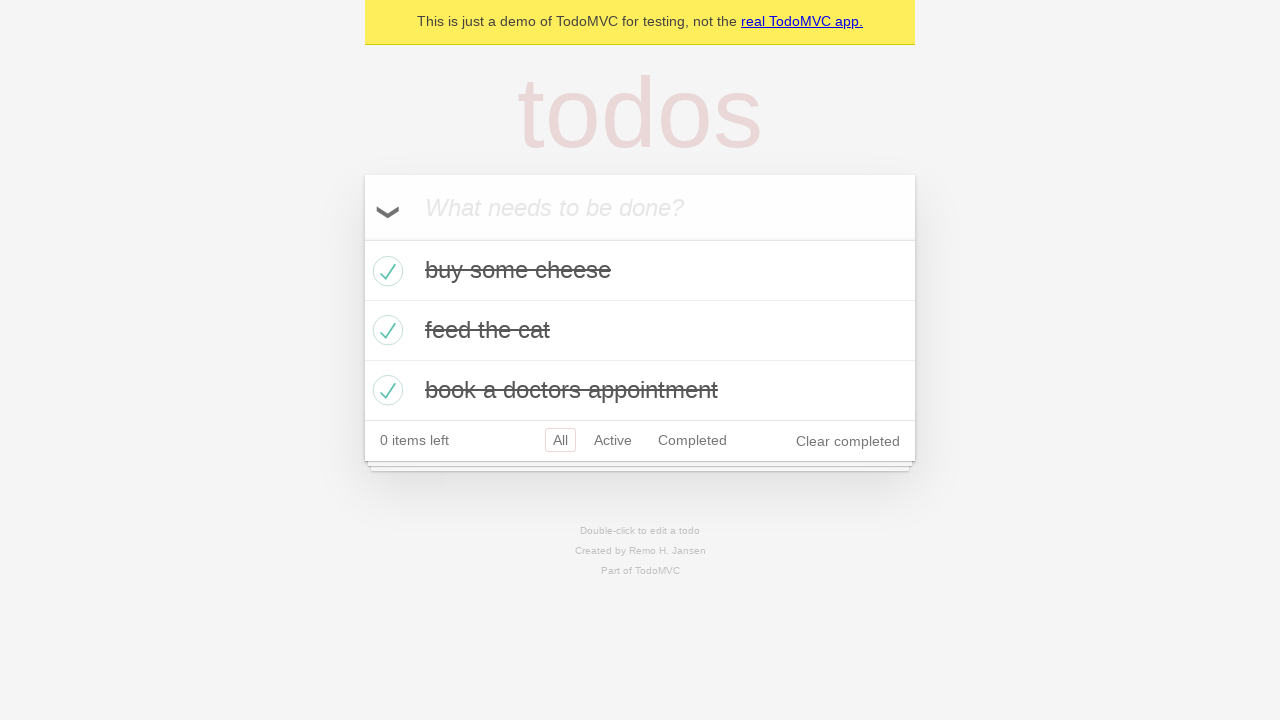

Unchecked the first todo item at (385, 271) on internal:testid=[data-testid="todo-item"s] >> nth=0 >> internal:role=checkbox
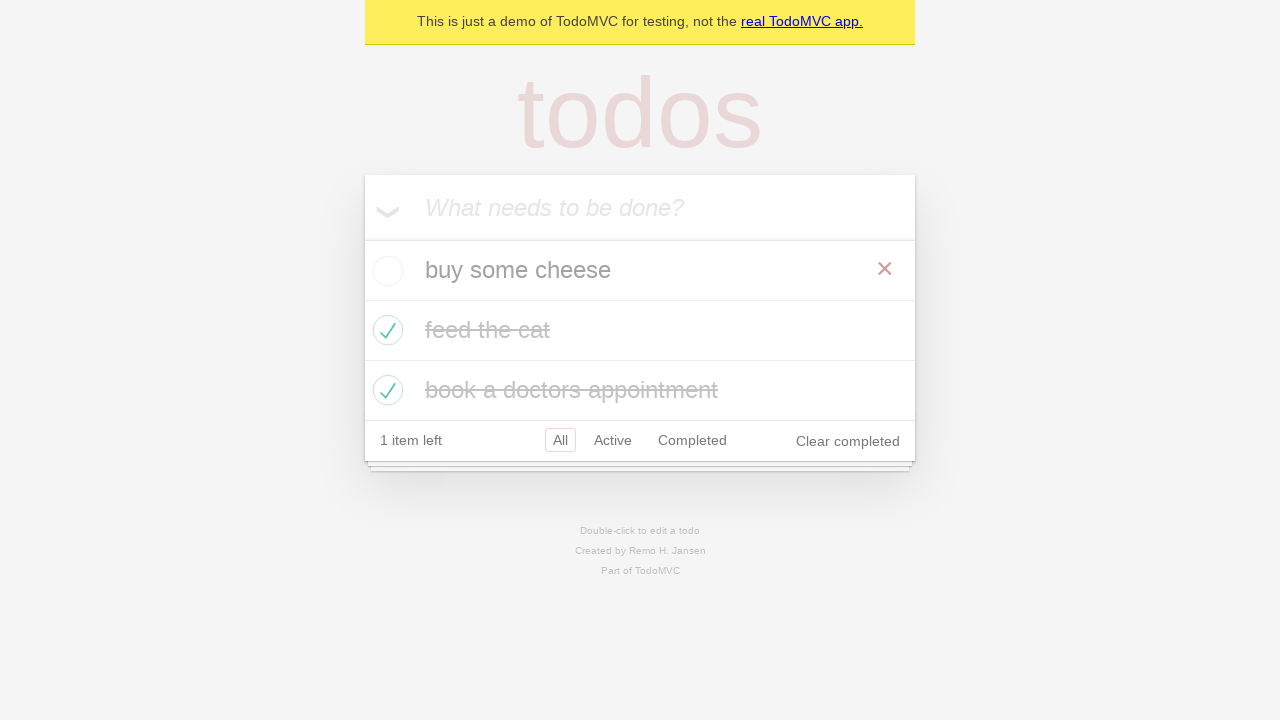

Checked the first todo item again at (385, 271) on internal:testid=[data-testid="todo-item"s] >> nth=0 >> internal:role=checkbox
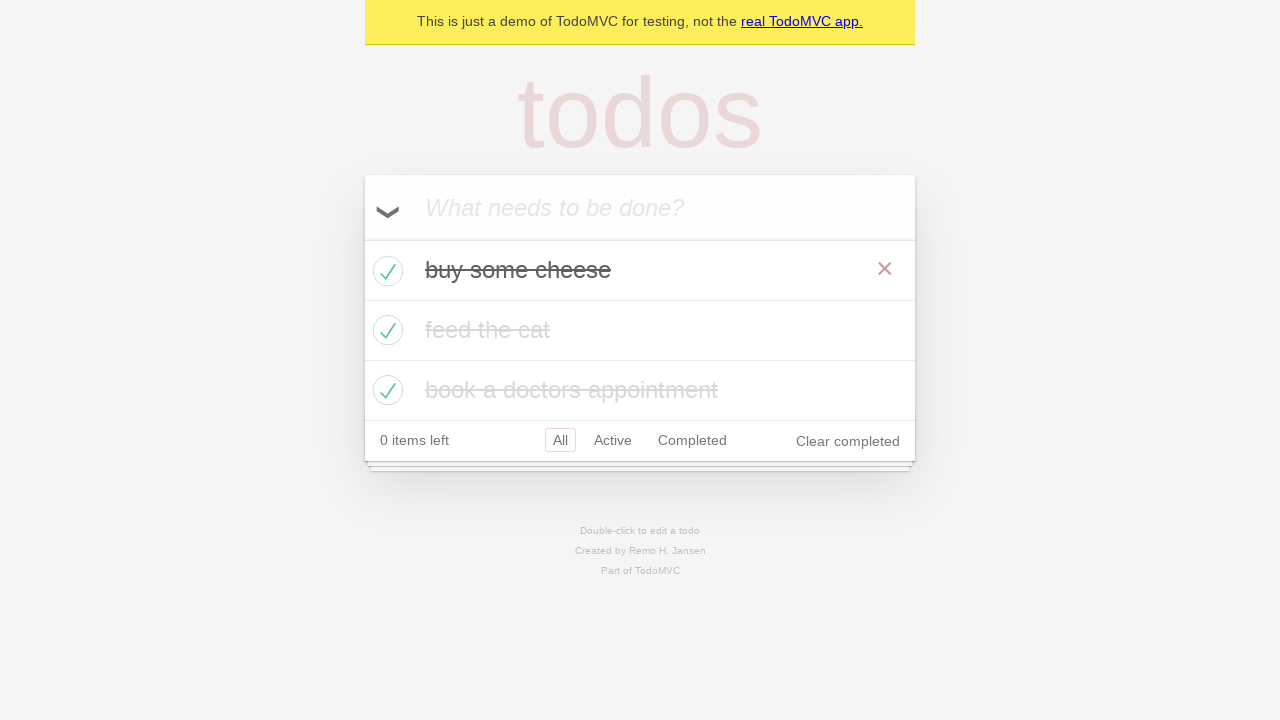

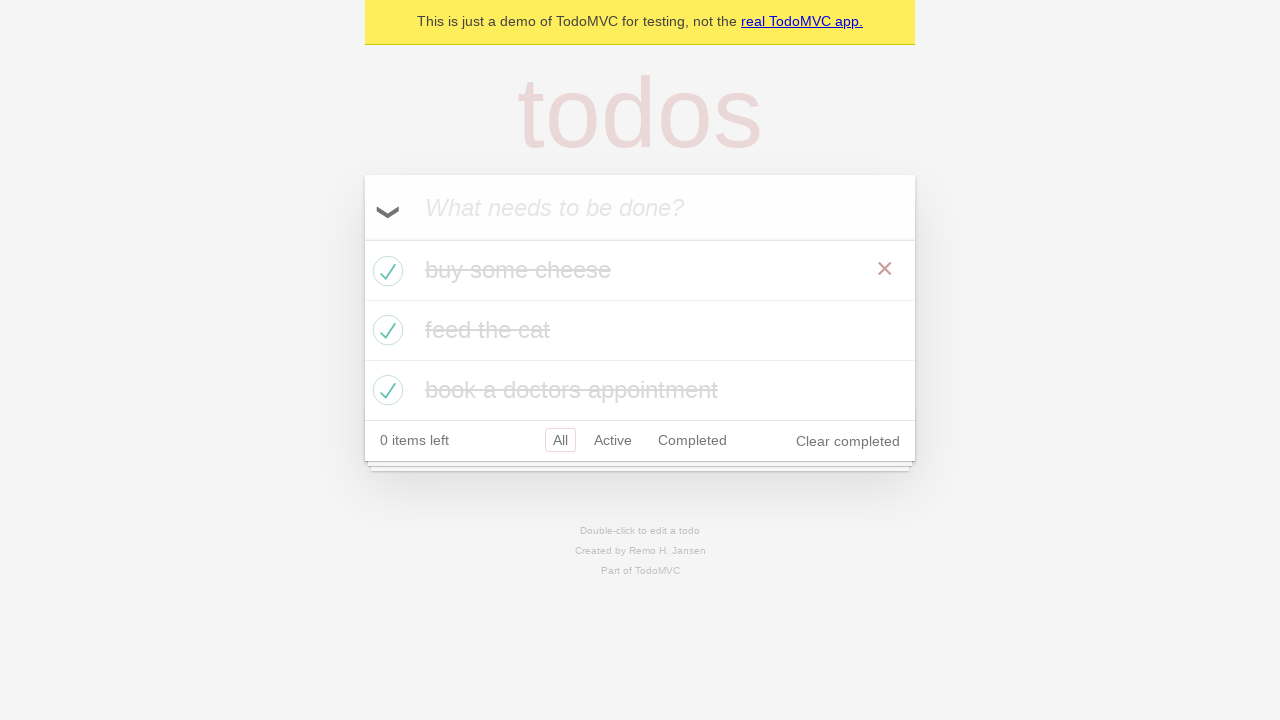